Tests add and remove element functionality by clicking the Add Element button, then clicking the Delete button that appears, and navigating back

Starting URL: http://the-internet.herokuapp.com/

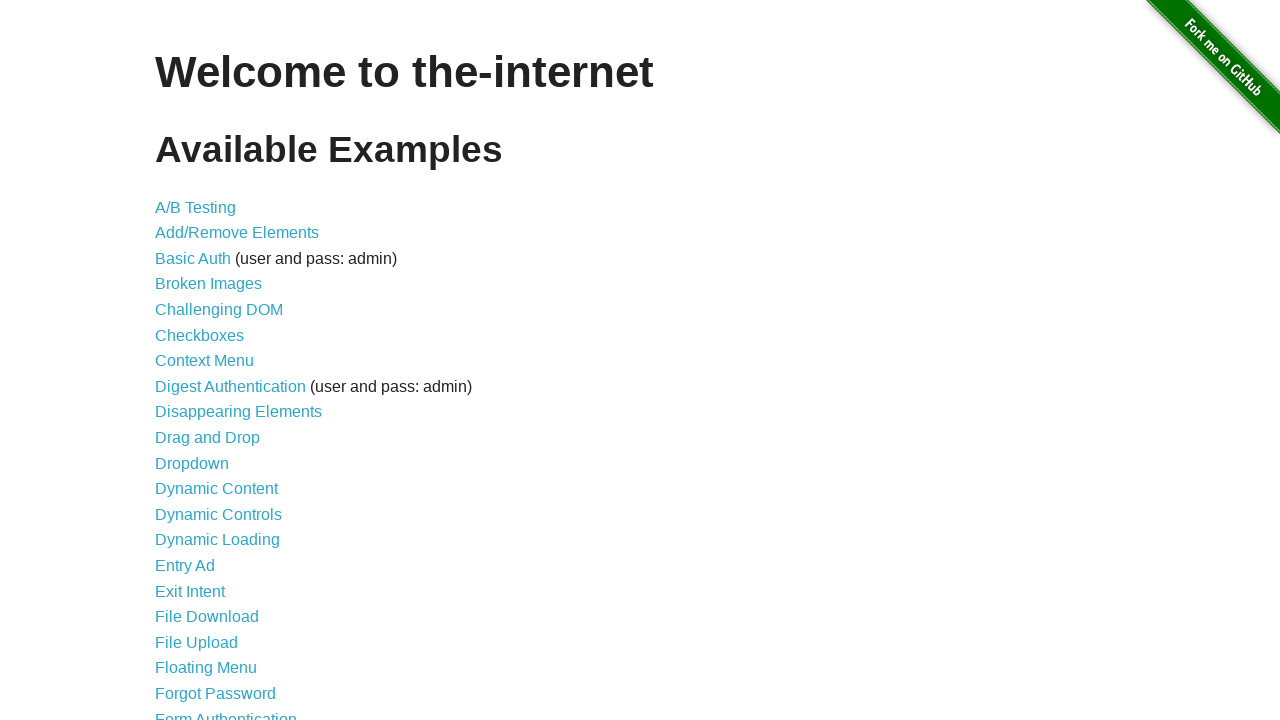

Clicked on Add/Remove Elements link at (237, 233) on a[href='/add_remove_elements/']
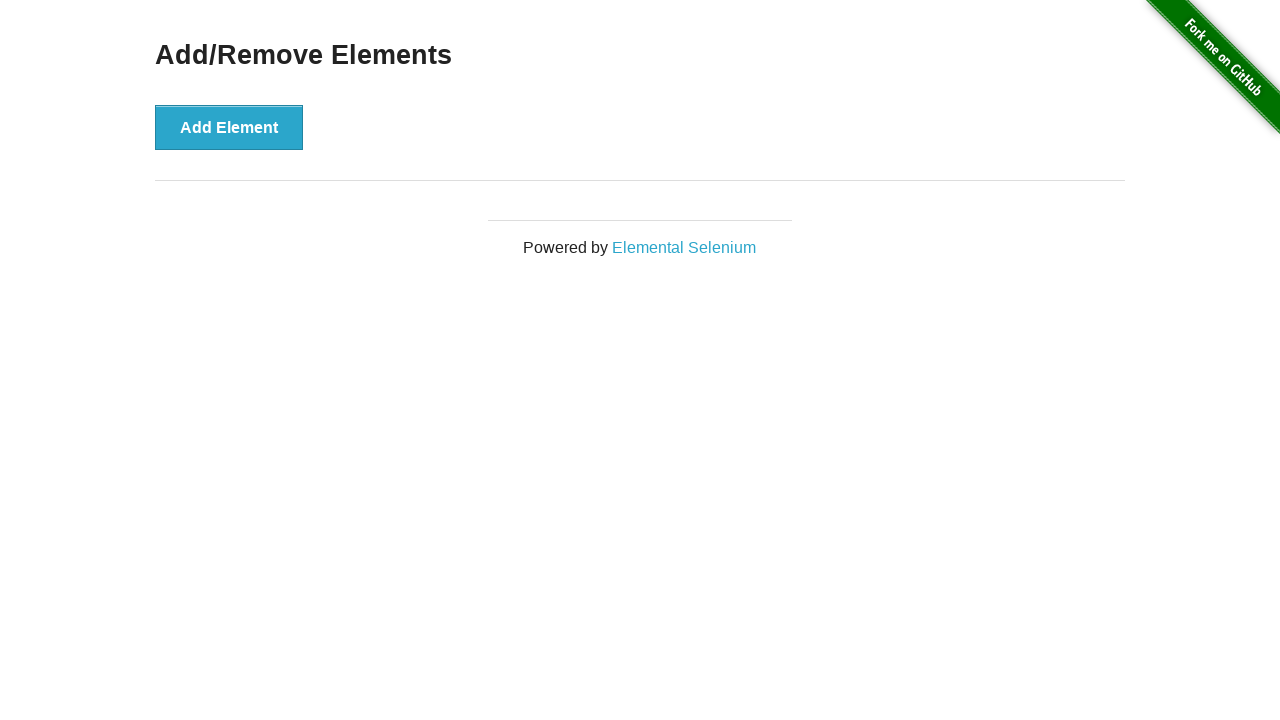

Clicked Add Element button to create a new element at (229, 127) on button[onclick='addElement()']
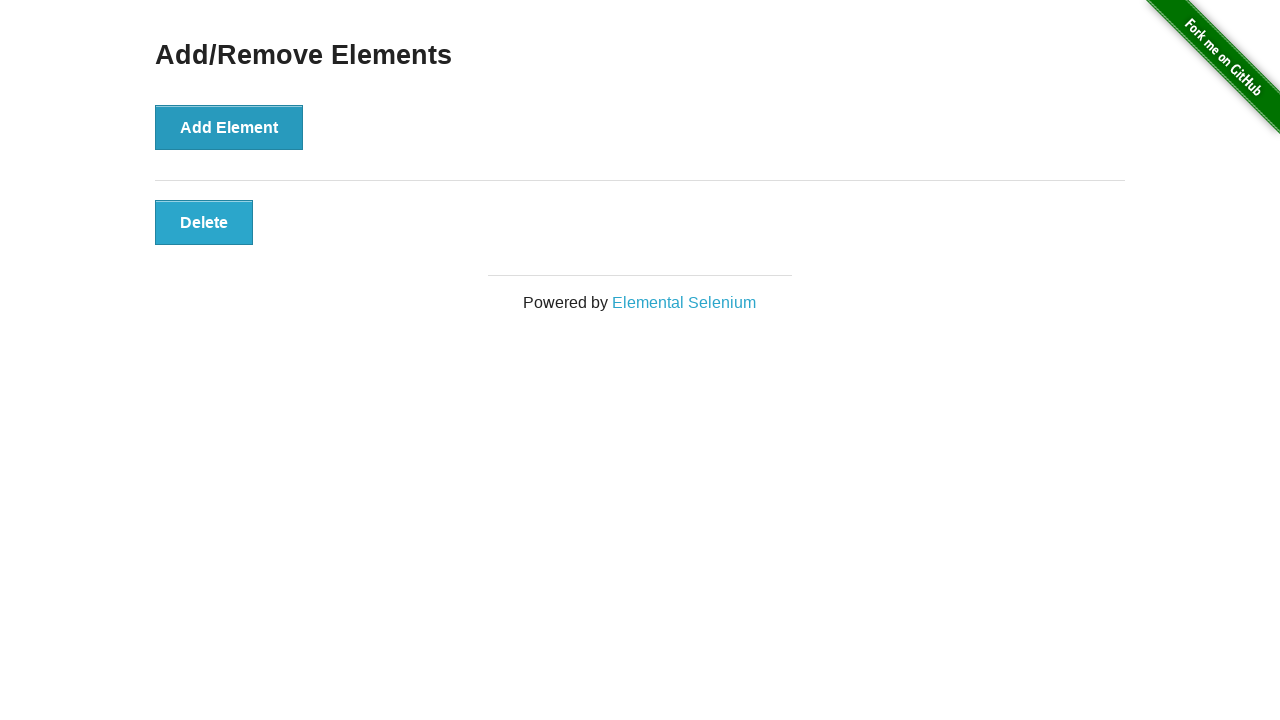

Clicked Delete button to remove the added element at (204, 222) on button[onclick='deleteElement()']
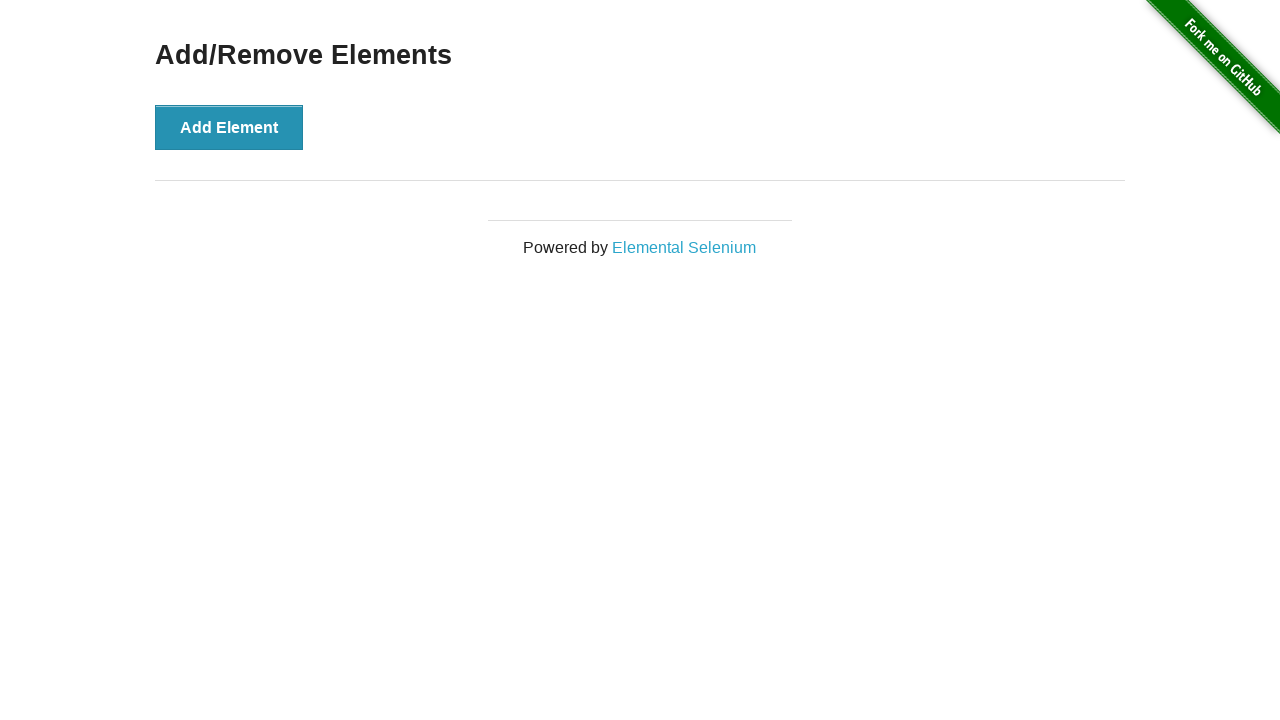

Navigated back to home page
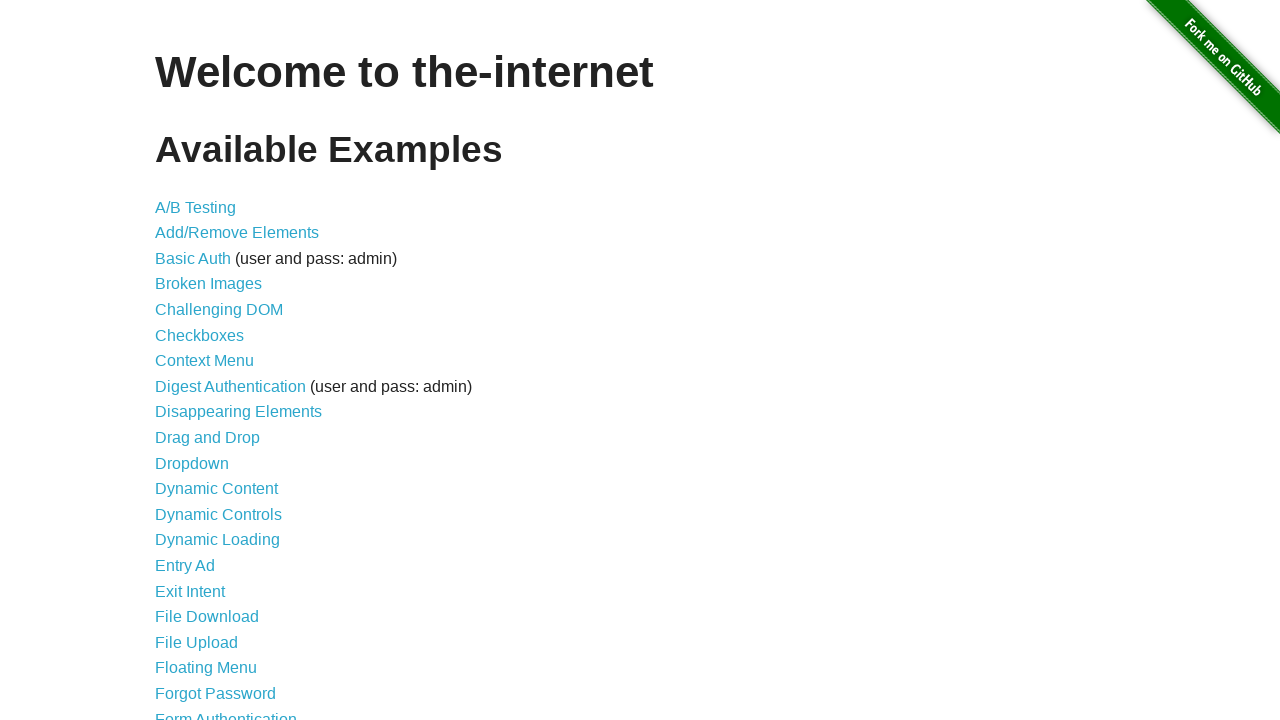

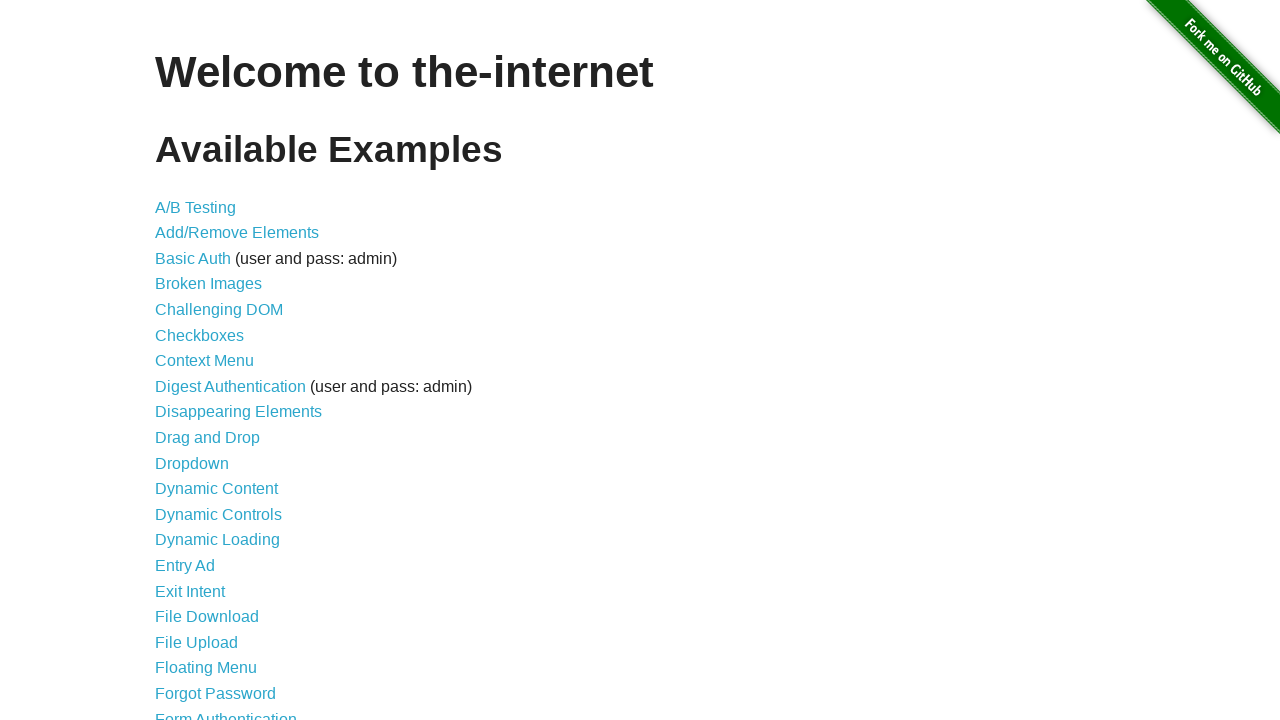